Double clicks on a text element to trigger a change in displayed text

Starting URL: https://dgotlieb.github.io/Actions

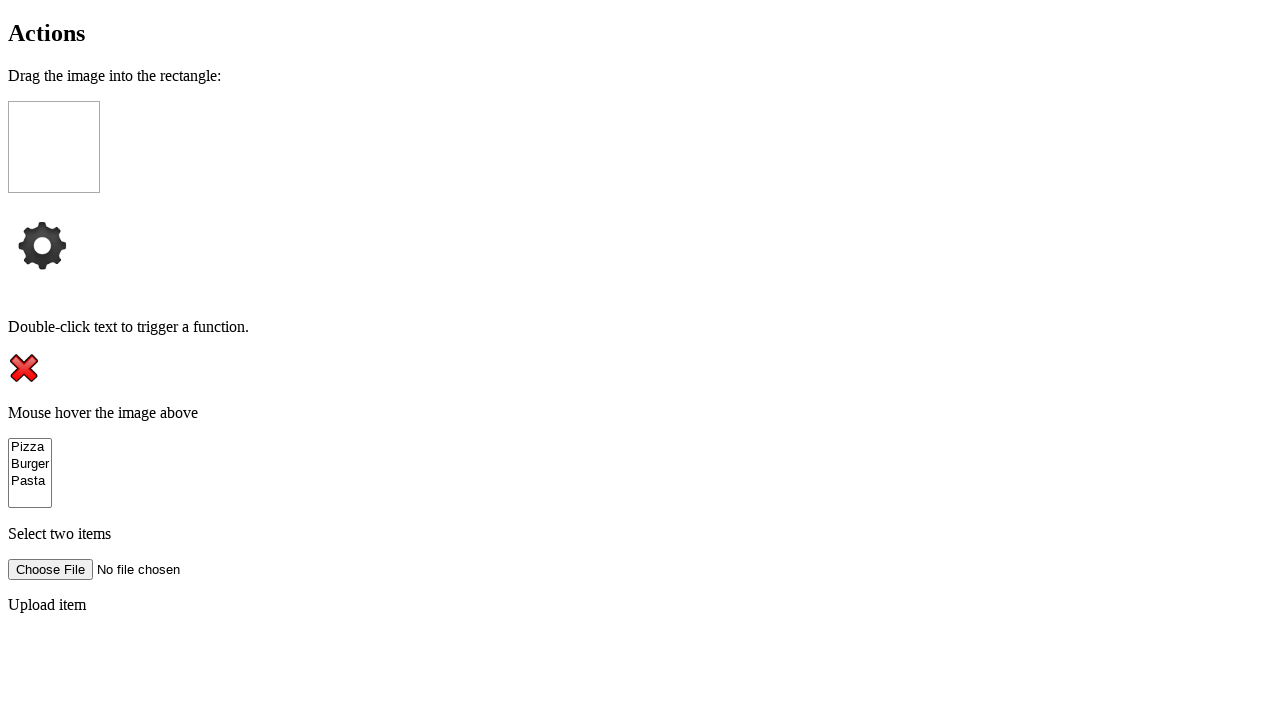

Double-clicked on text element to trigger doubleClickFunction() at (640, 327) on xpath=//p[@ondblclick='doubleClickFunction()']
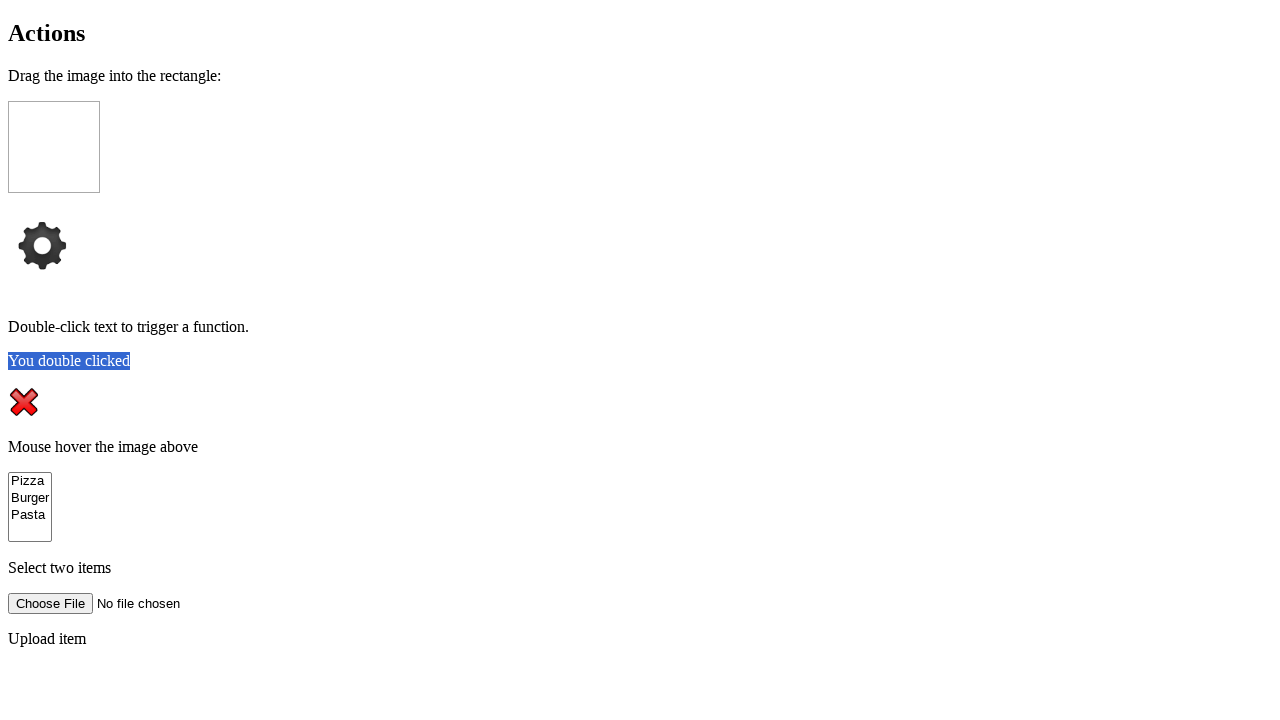

Retrieved updated text content from demo element
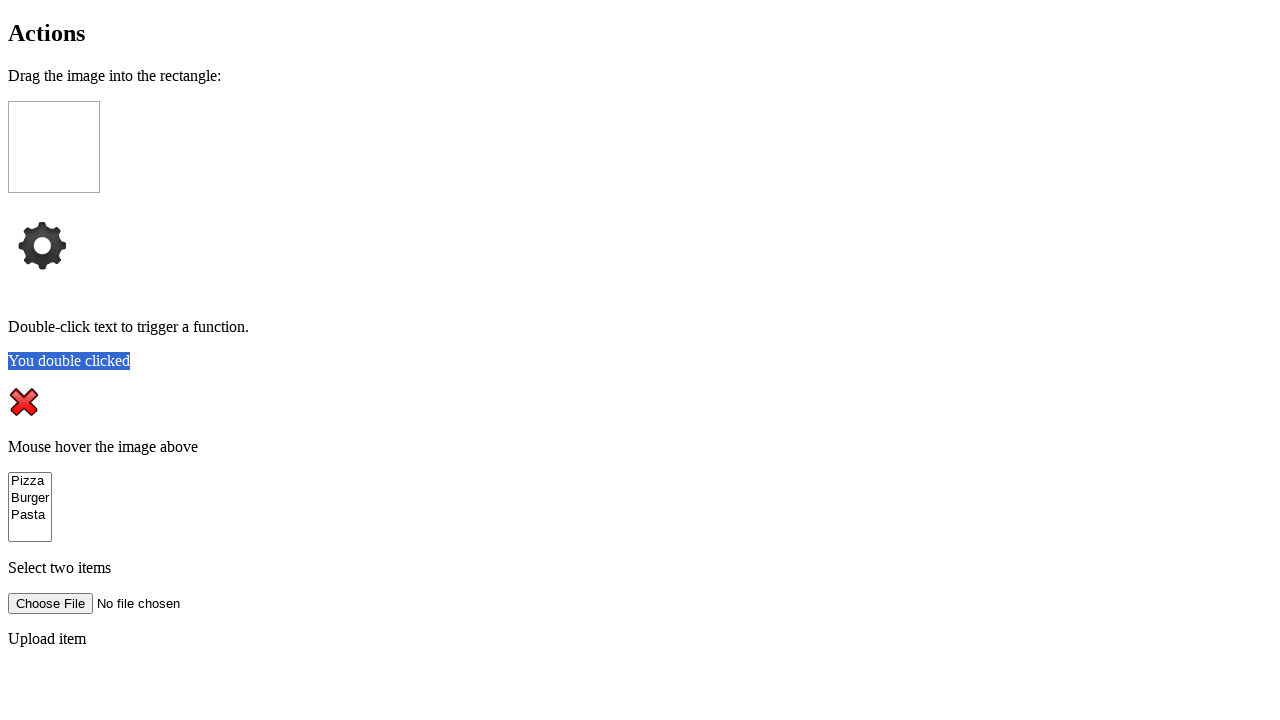

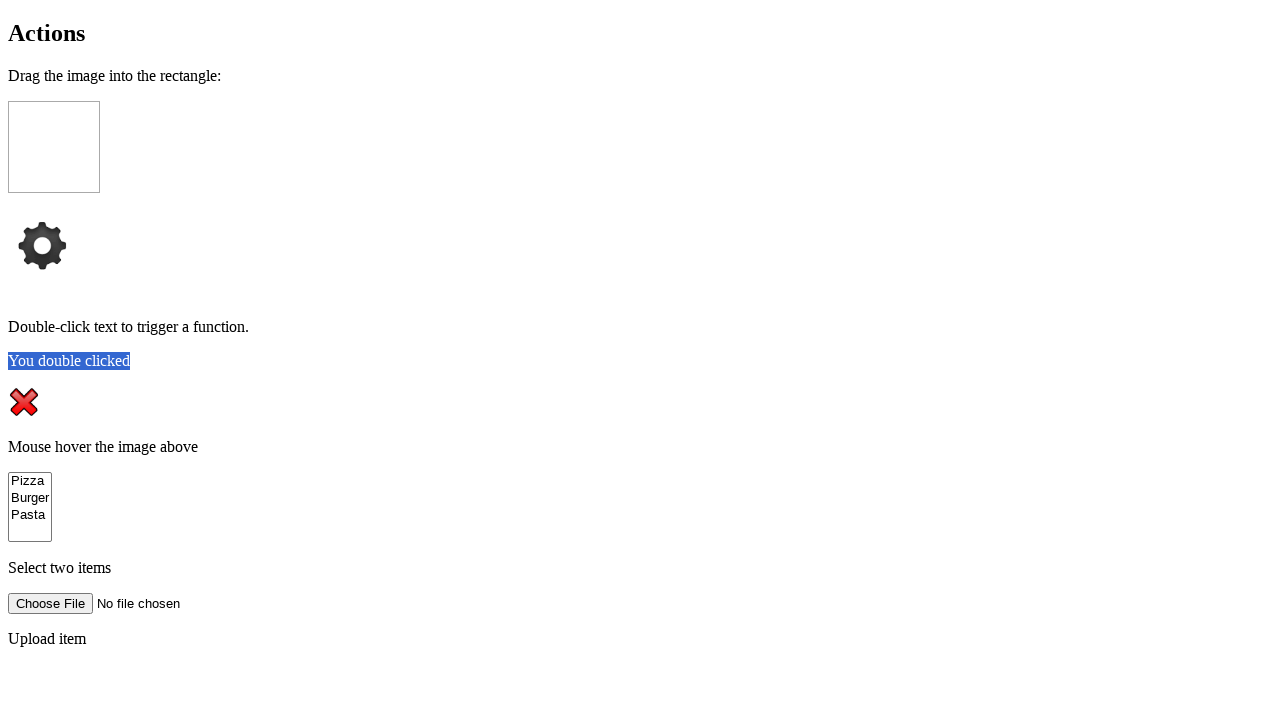